Tests that the browser back button correctly navigates between filter views

Starting URL: https://demo.playwright.dev/todomvc

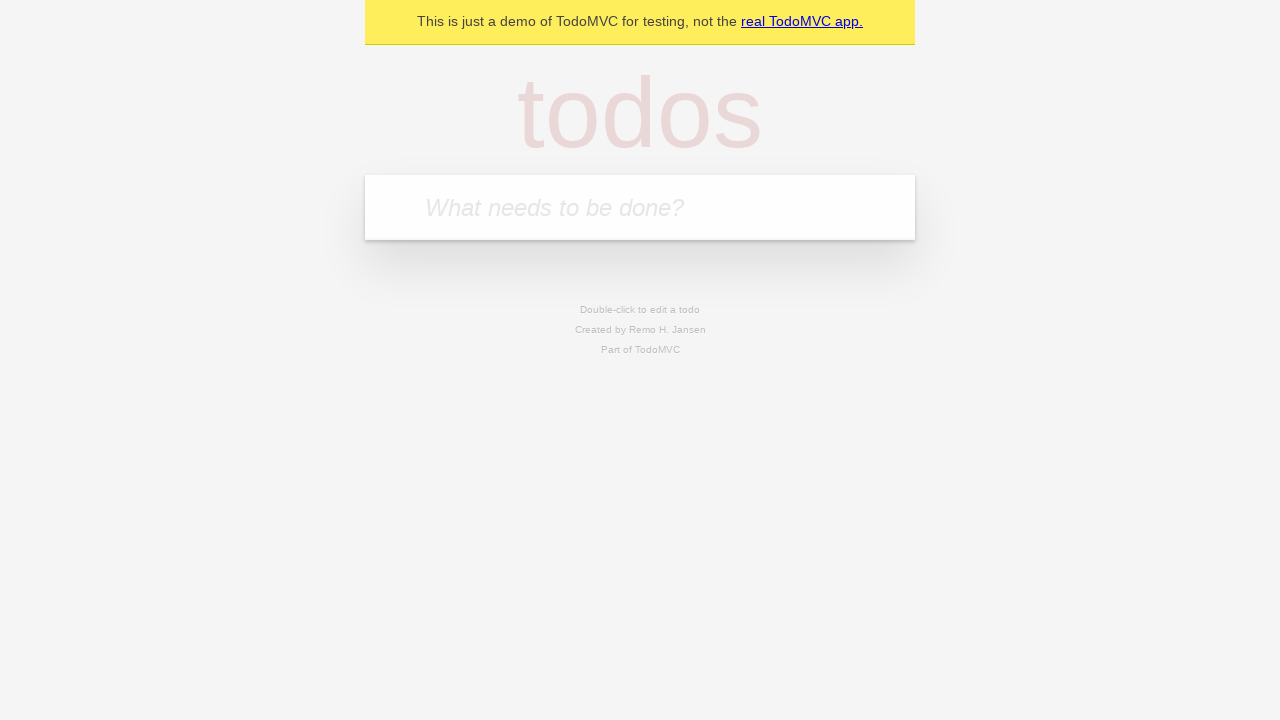

Filled todo input with 'buy some cheese' on internal:attr=[placeholder="What needs to be done?"i]
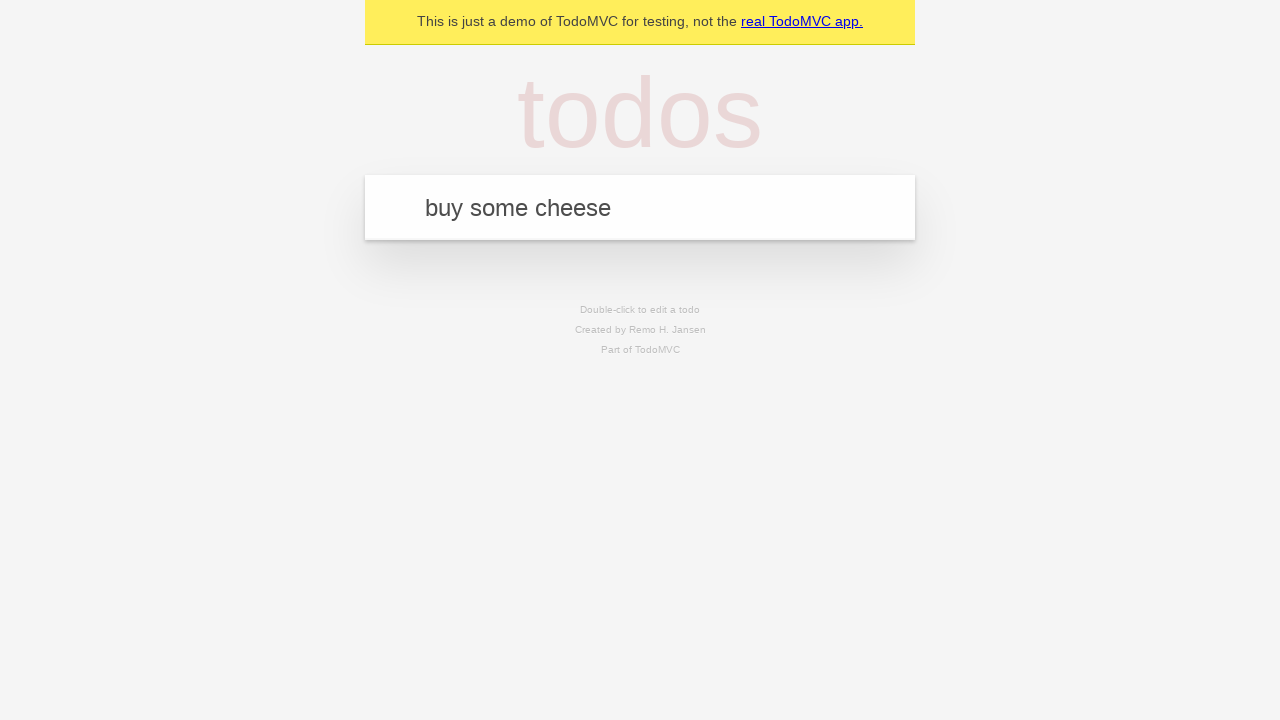

Pressed Enter to create todo 'buy some cheese' on internal:attr=[placeholder="What needs to be done?"i]
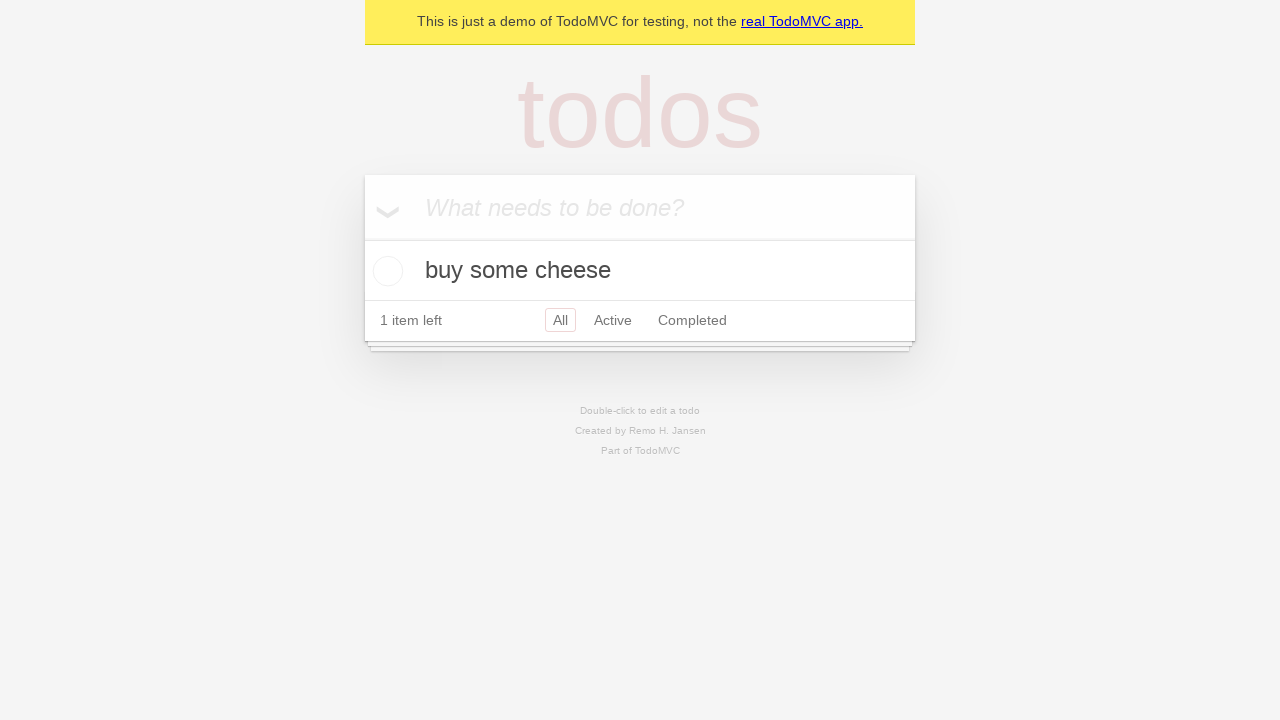

Filled todo input with 'feed the cat' on internal:attr=[placeholder="What needs to be done?"i]
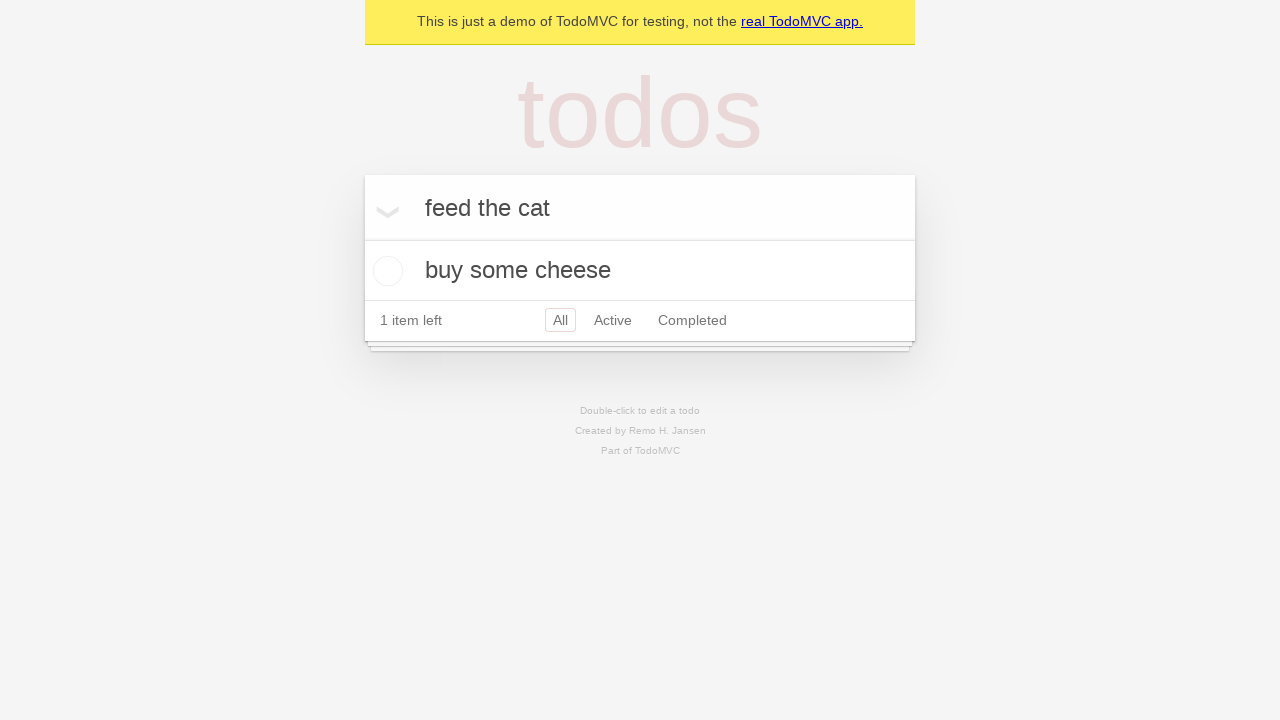

Pressed Enter to create todo 'feed the cat' on internal:attr=[placeholder="What needs to be done?"i]
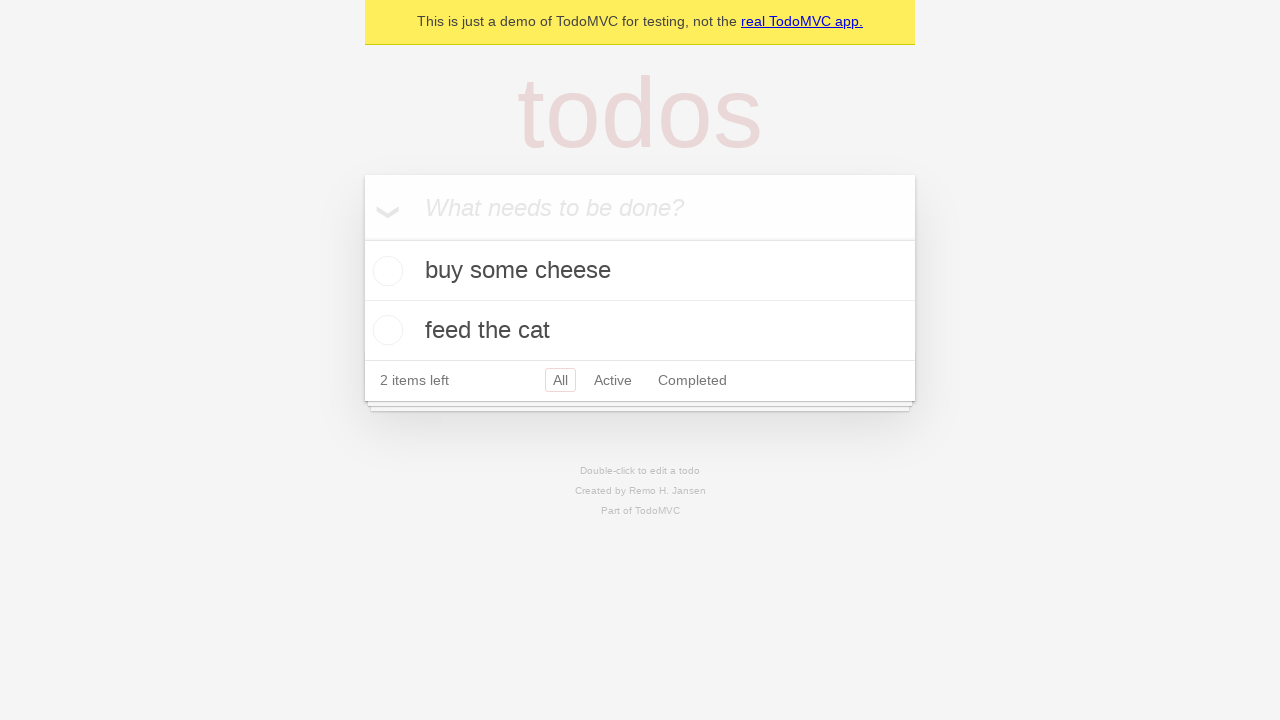

Filled todo input with 'book a doctors appointment' on internal:attr=[placeholder="What needs to be done?"i]
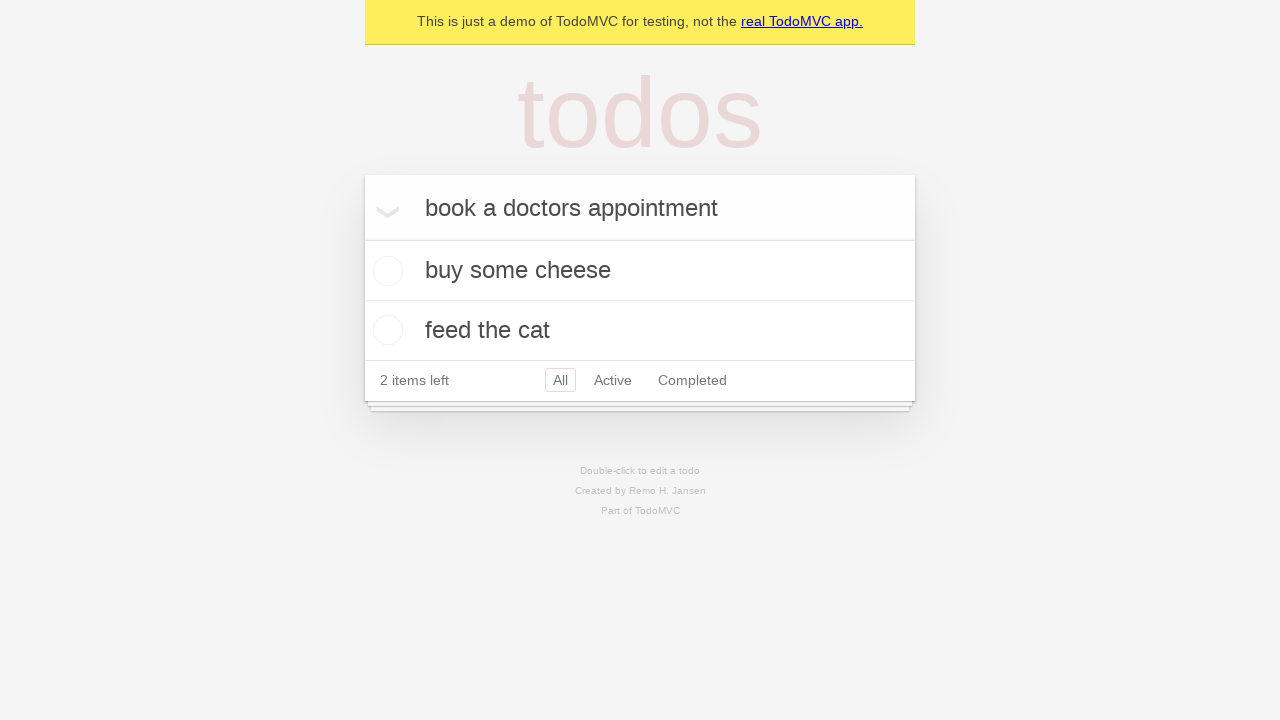

Pressed Enter to create todo 'book a doctors appointment' on internal:attr=[placeholder="What needs to be done?"i]
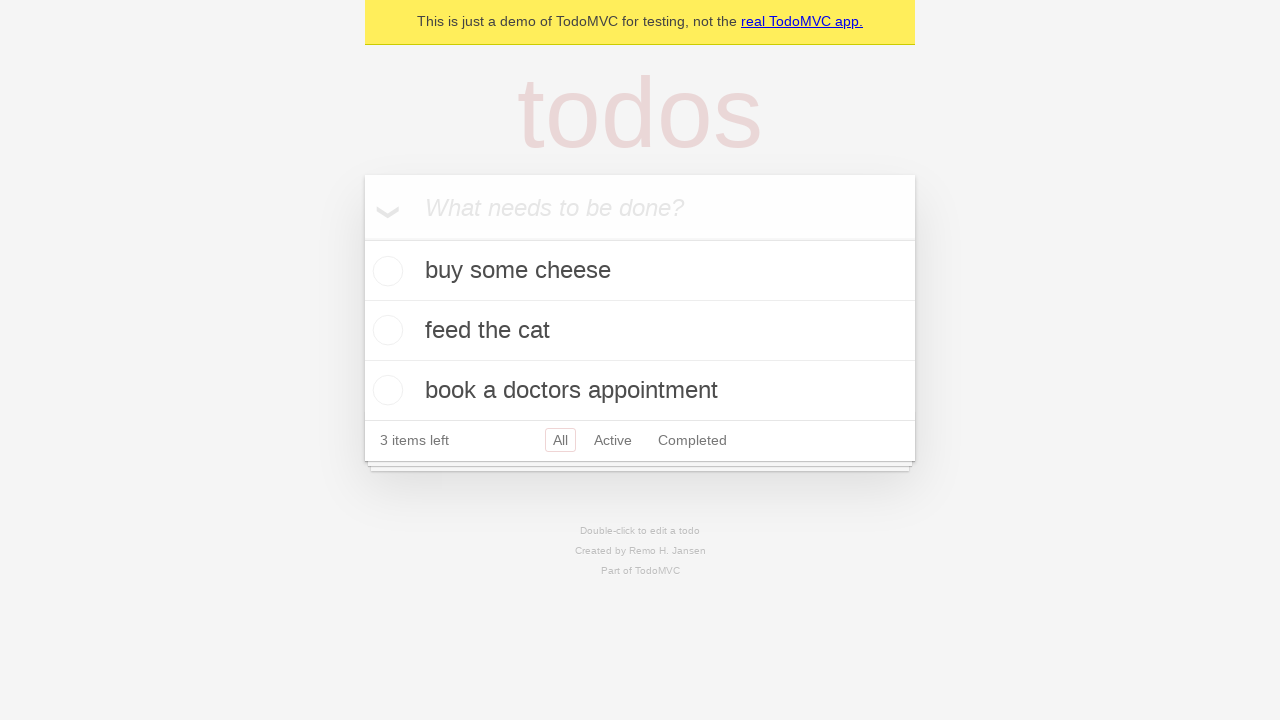

Checked the second todo item at (385, 330) on internal:testid=[data-testid="todo-item"s] >> nth=1 >> internal:role=checkbox
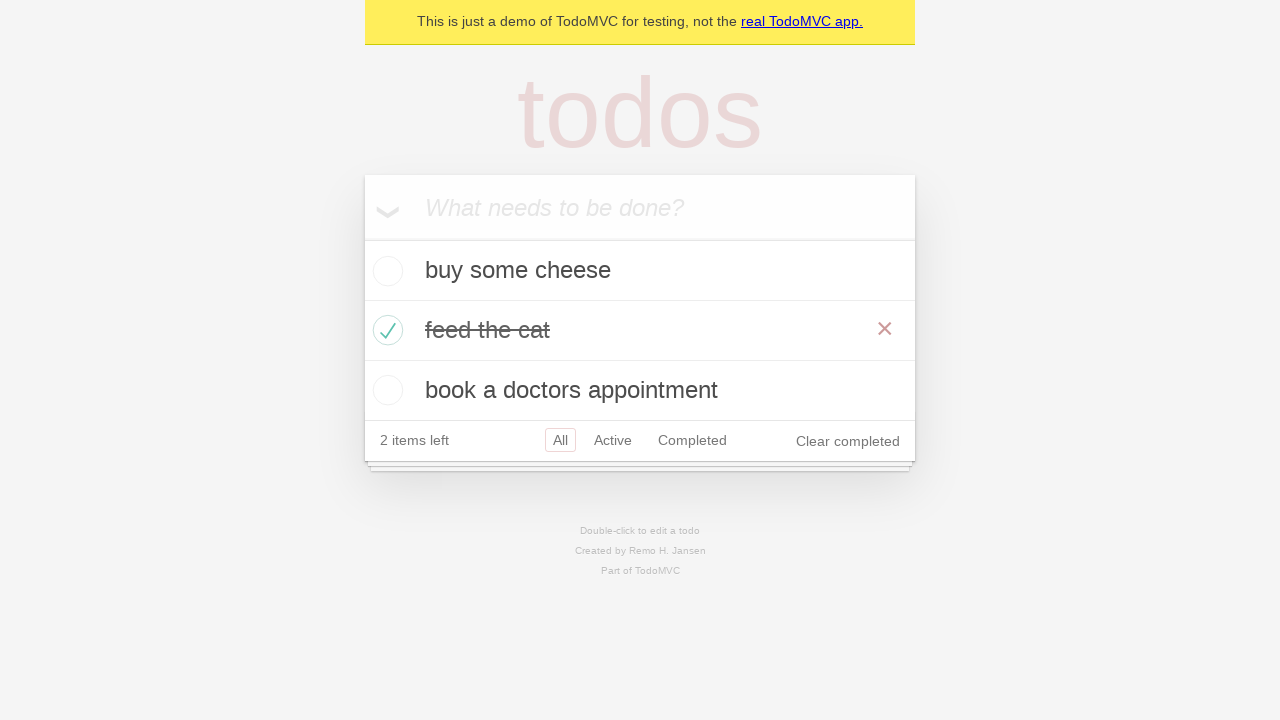

Clicked 'All' filter link at (560, 440) on internal:role=link[name="All"i]
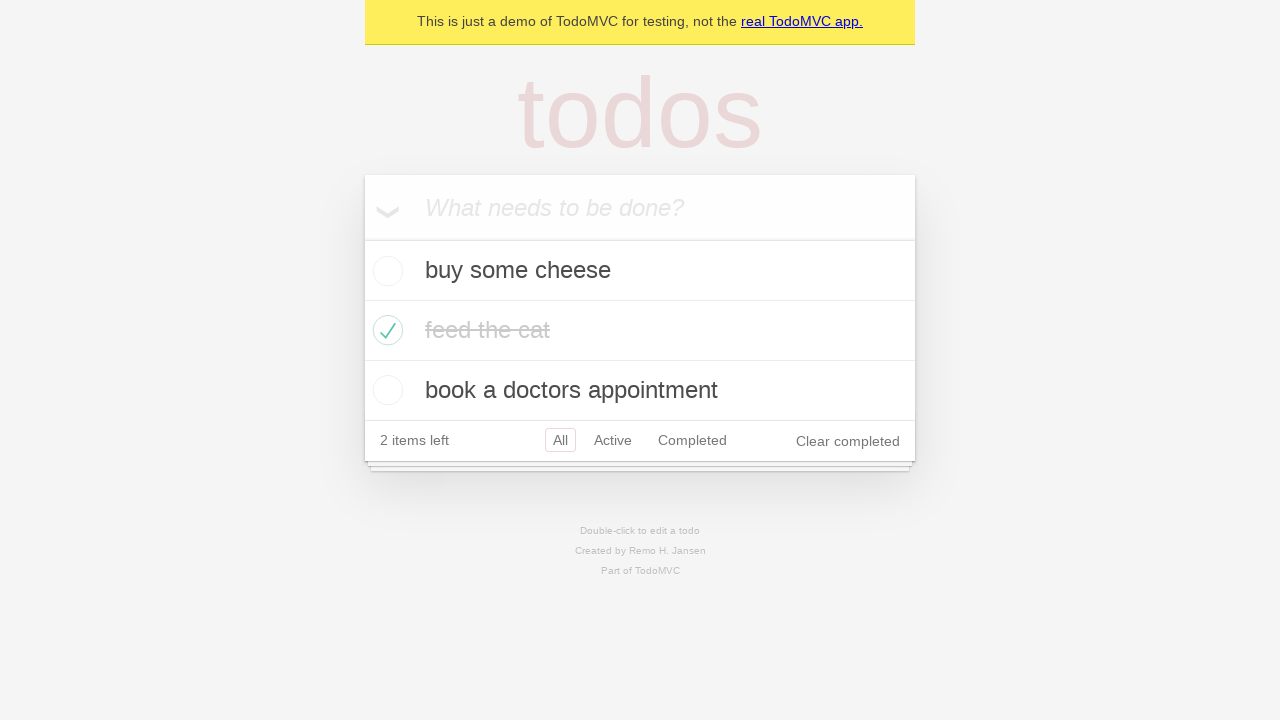

Clicked 'Active' filter link at (613, 440) on internal:role=link[name="Active"i]
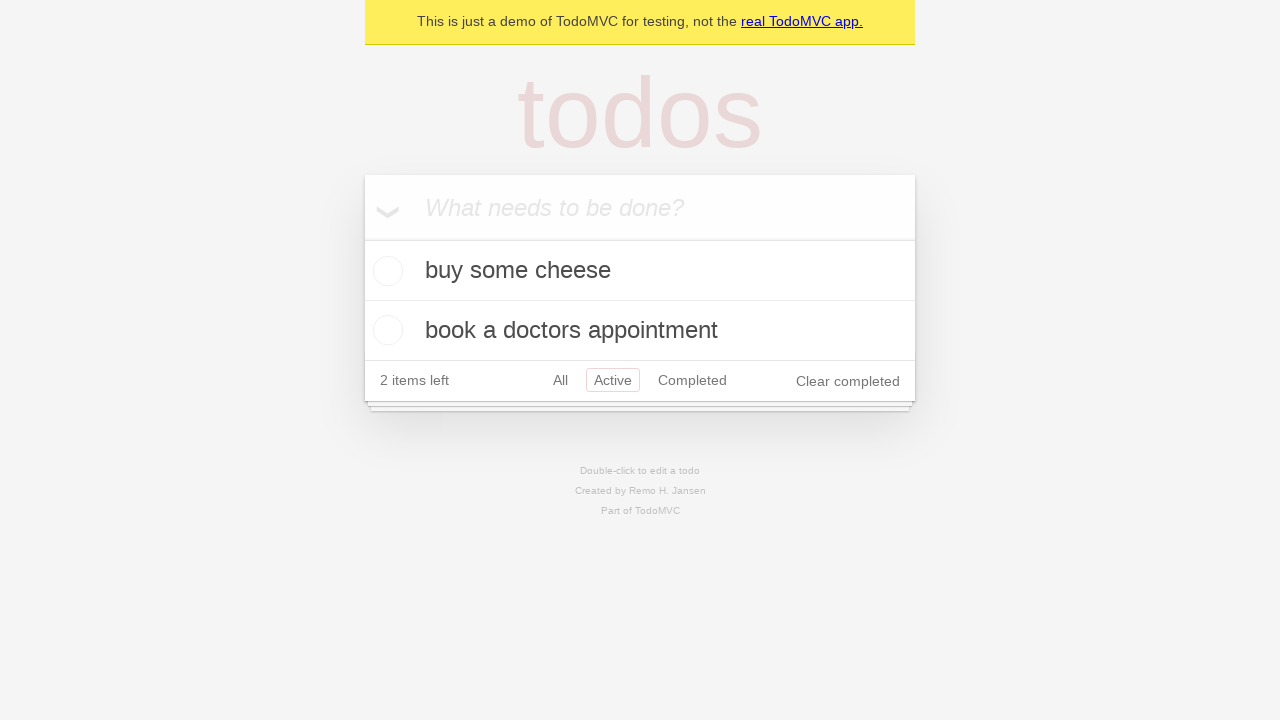

Clicked 'Completed' filter link at (692, 380) on internal:role=link[name="Completed"i]
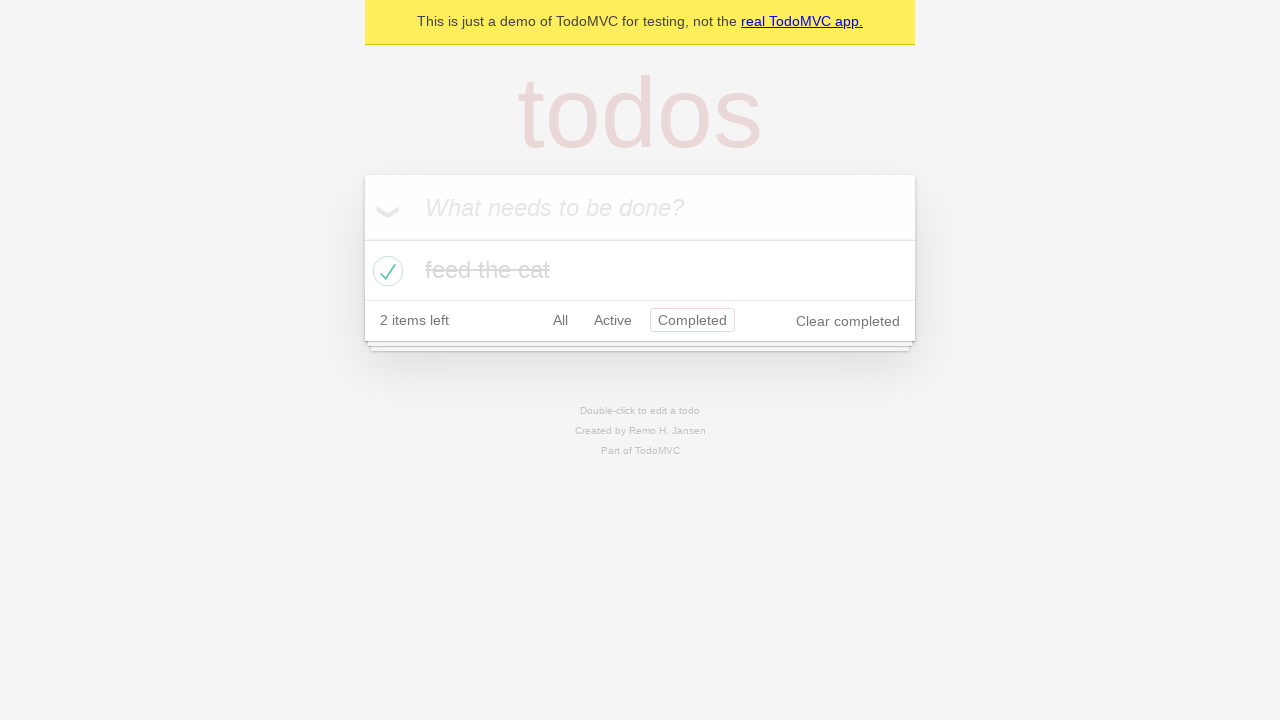

Clicked browser back button from Completed filter
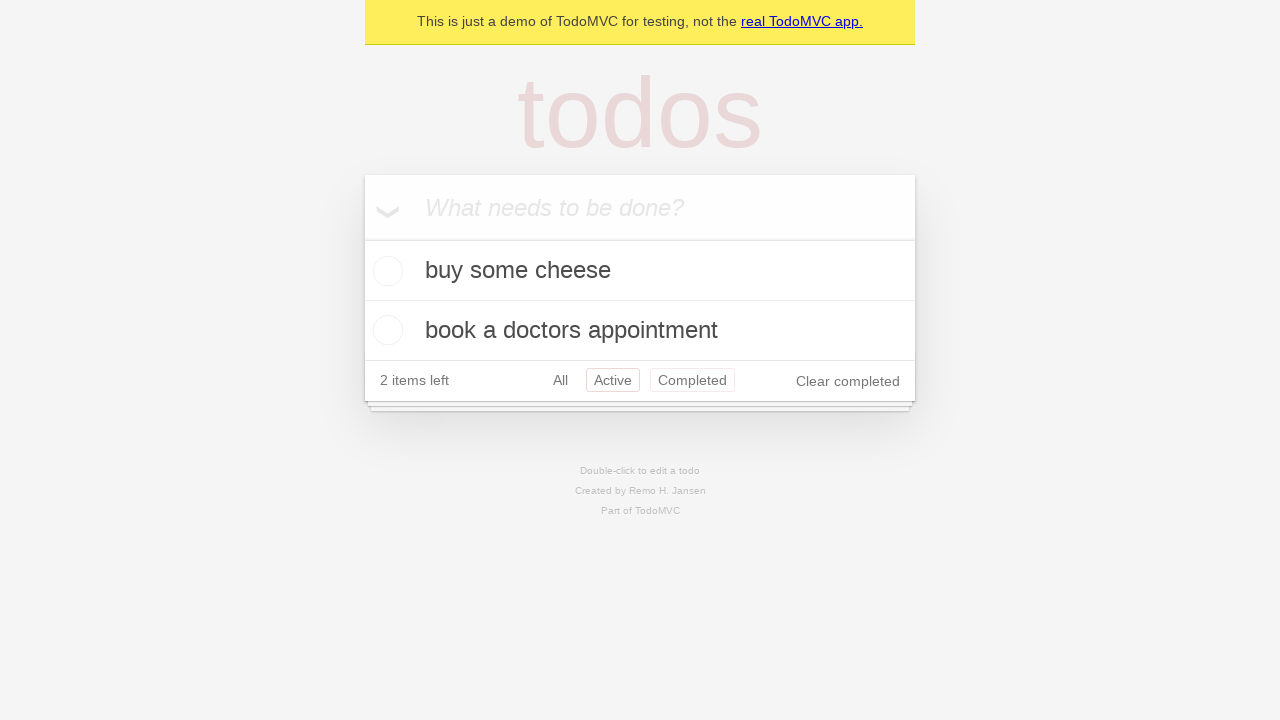

Clicked browser back button from Active filter
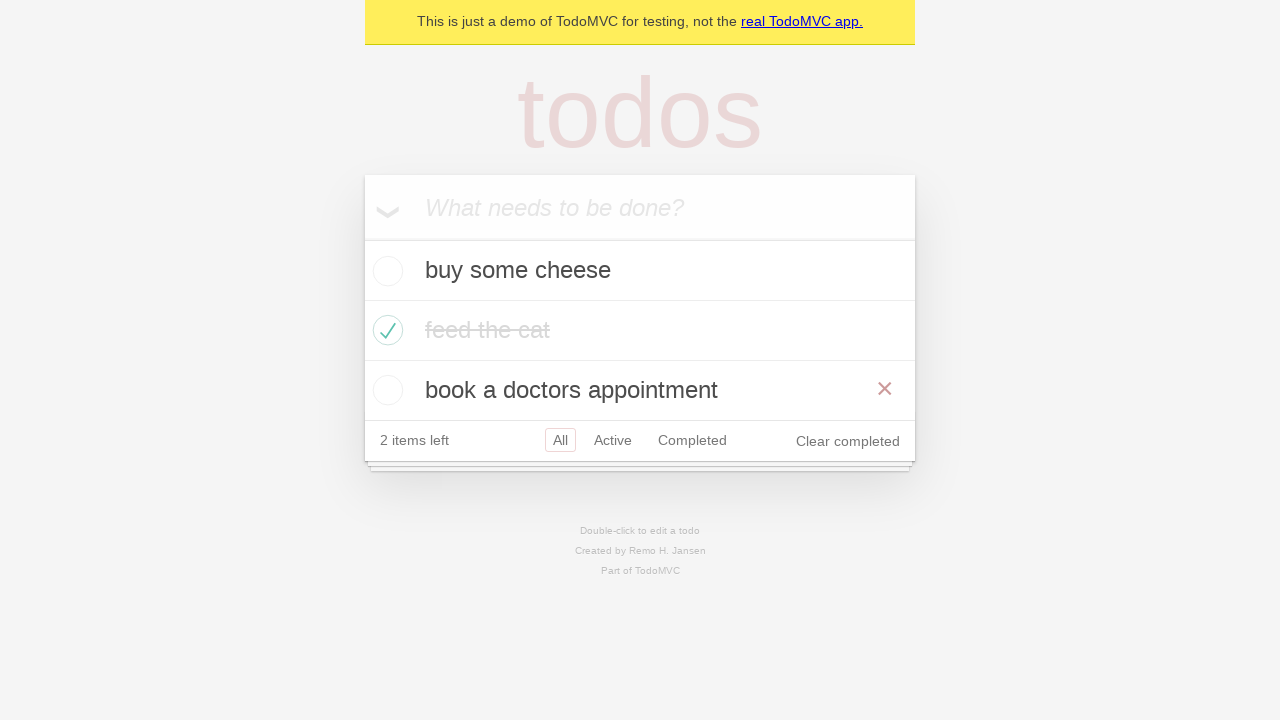

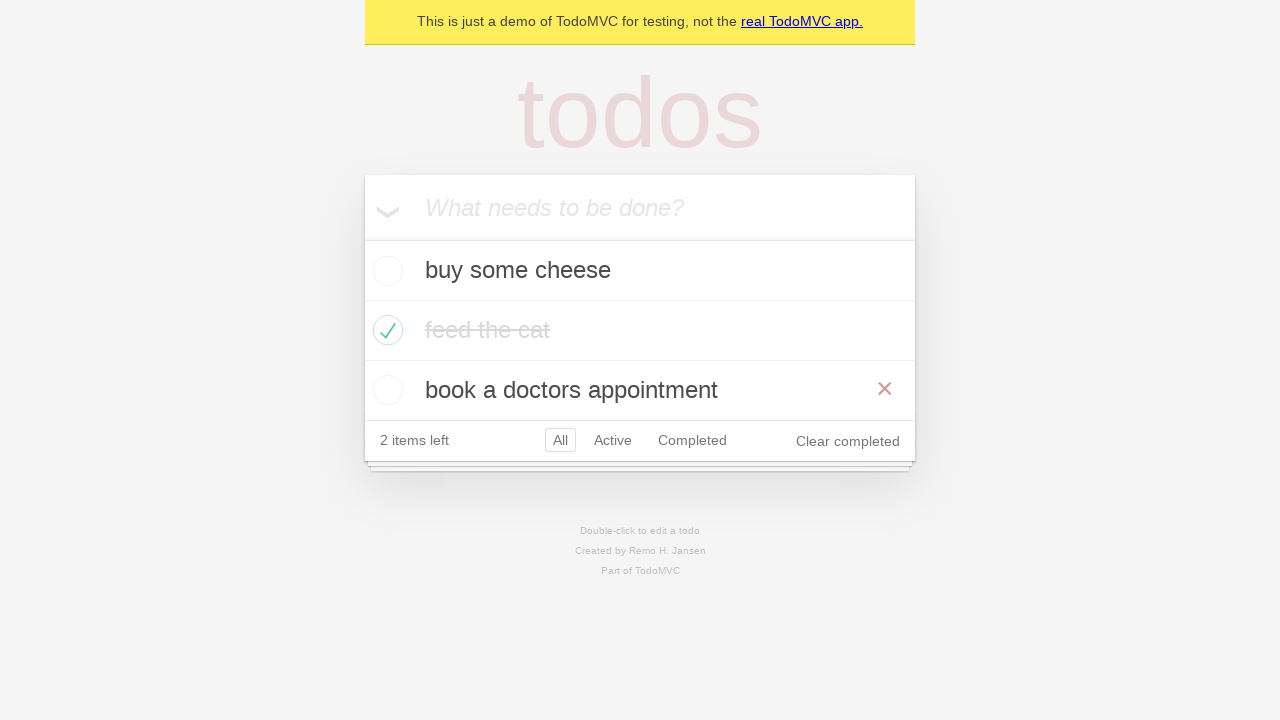